Tests an accommodation booking page by selecting a duration, opening the datepicker, navigating to a specific date (2 weeks ahead on Monday), and checking if a specific time slot is available.

Starting URL: https://avo.hta.nl/uithoorn/Accommodation/Book/106

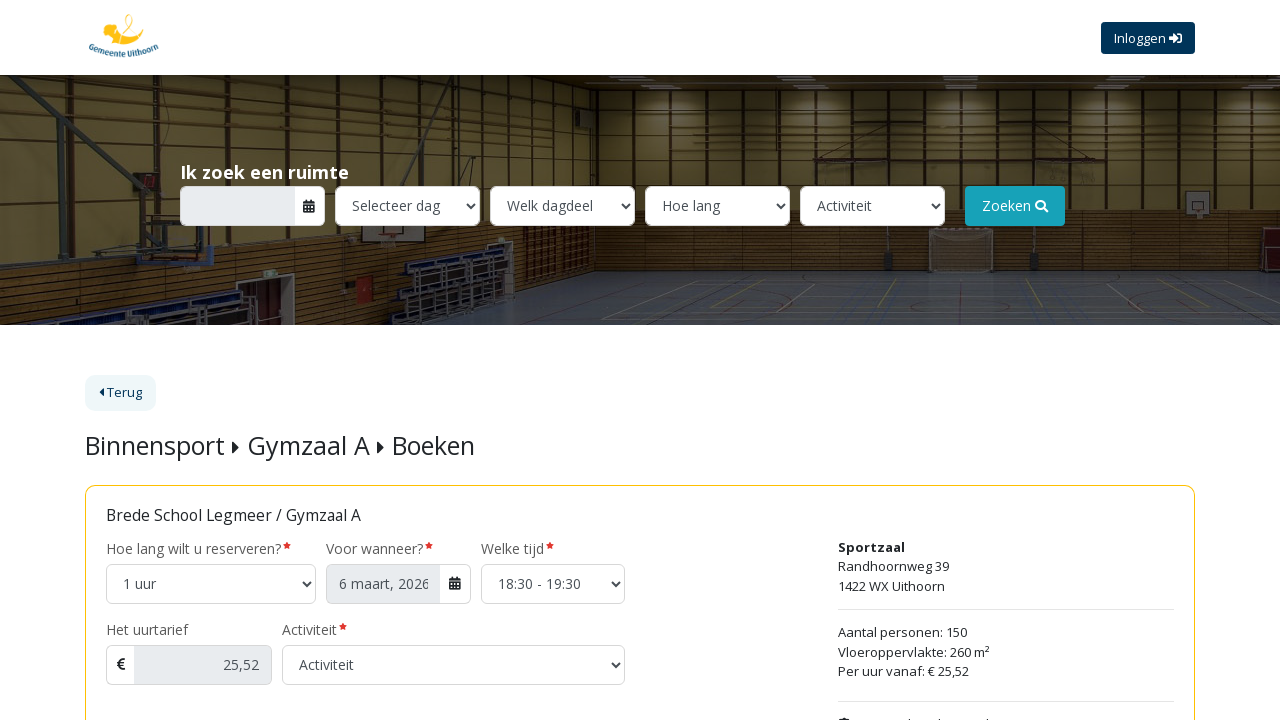

Page loaded with networkidle state
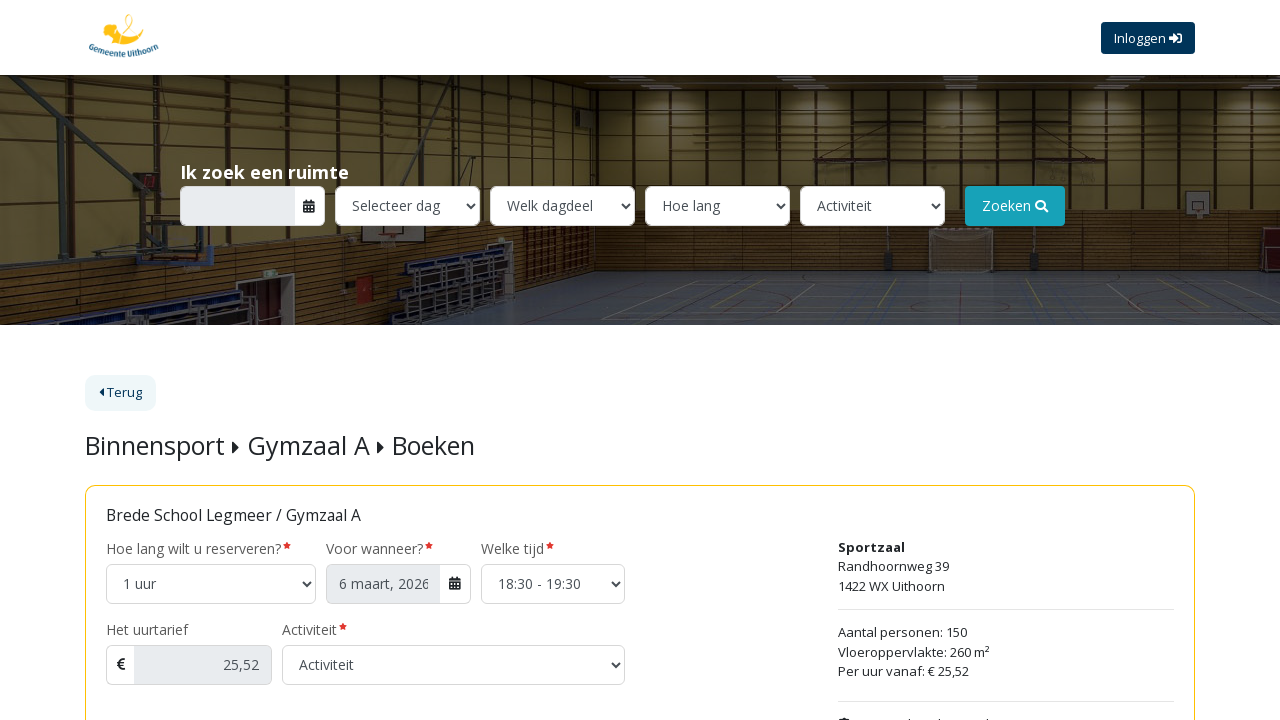

Select elements loaded on page
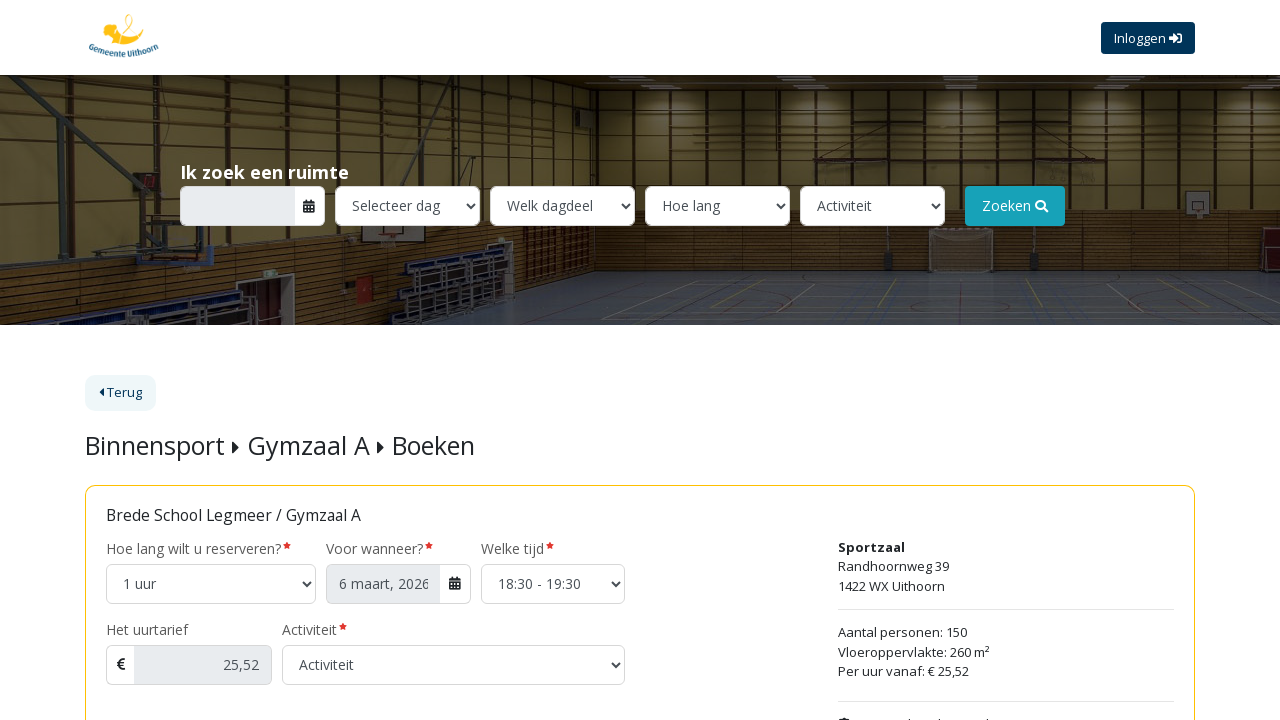

Selected duration '1,5 uur' on select >> nth=2
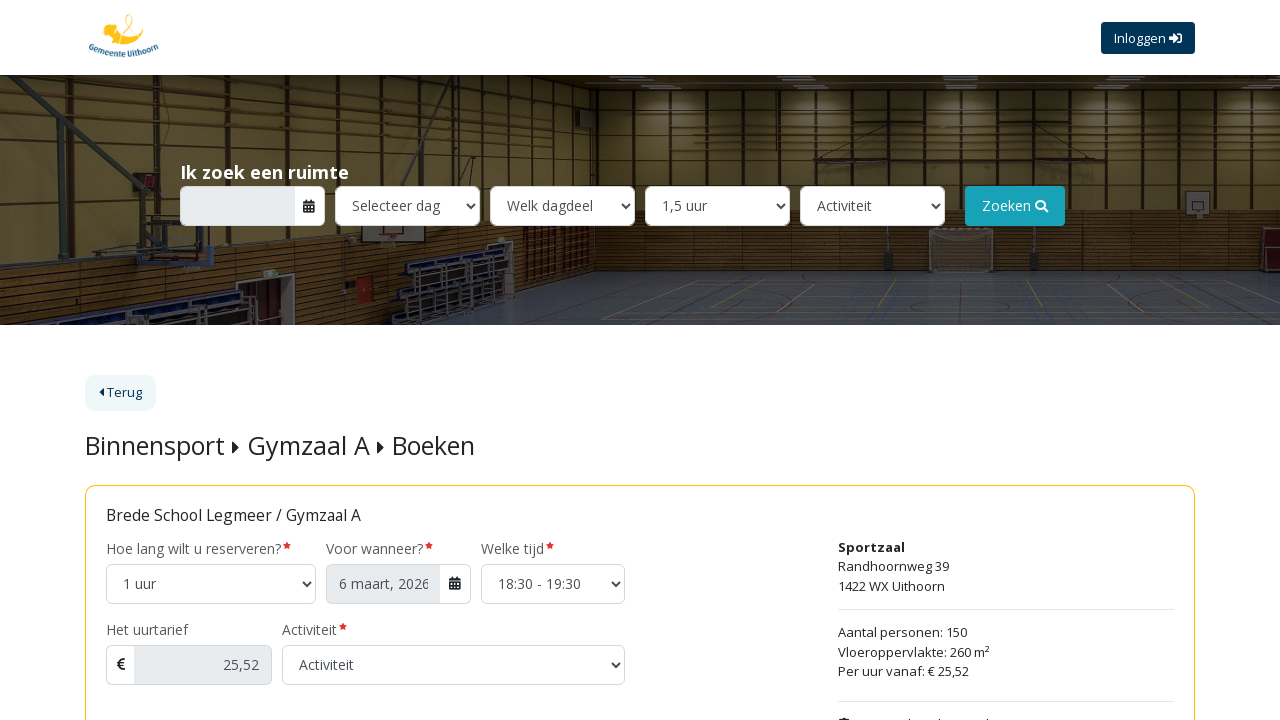

Clicked on datepicker input field at (237, 206) on input.hasDatepicker >> nth=0
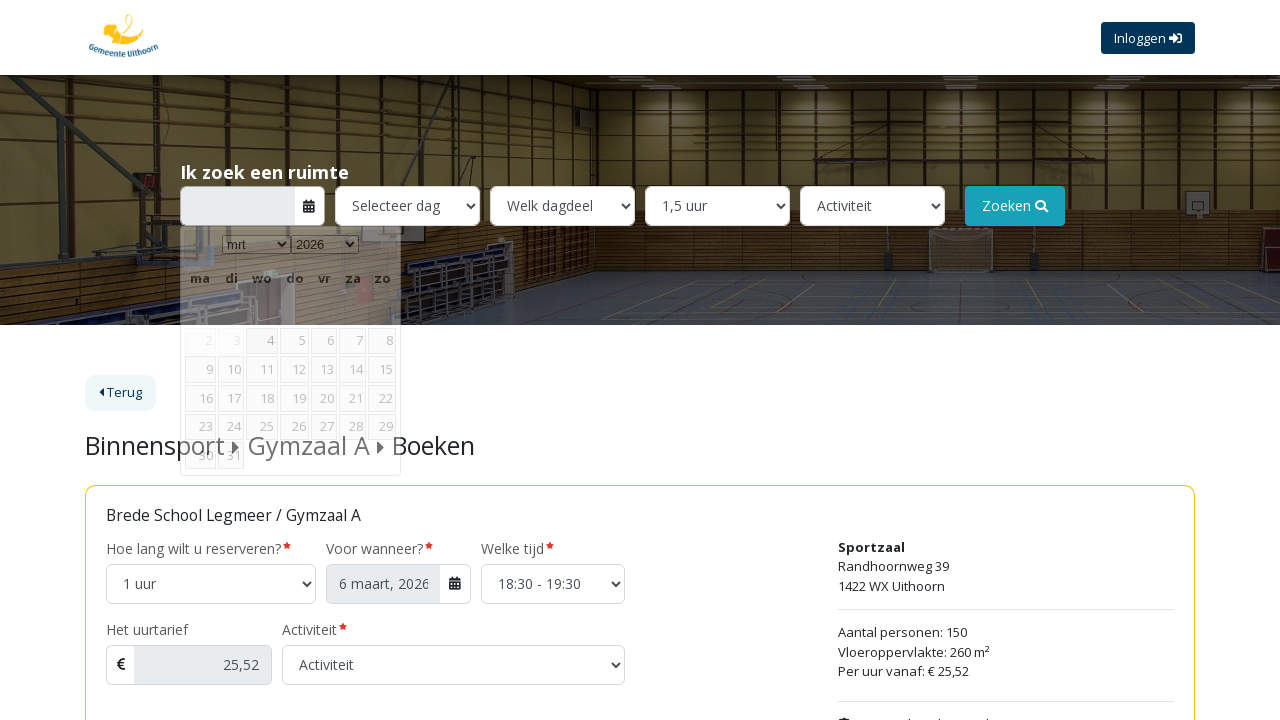

Datepicker calendar opened
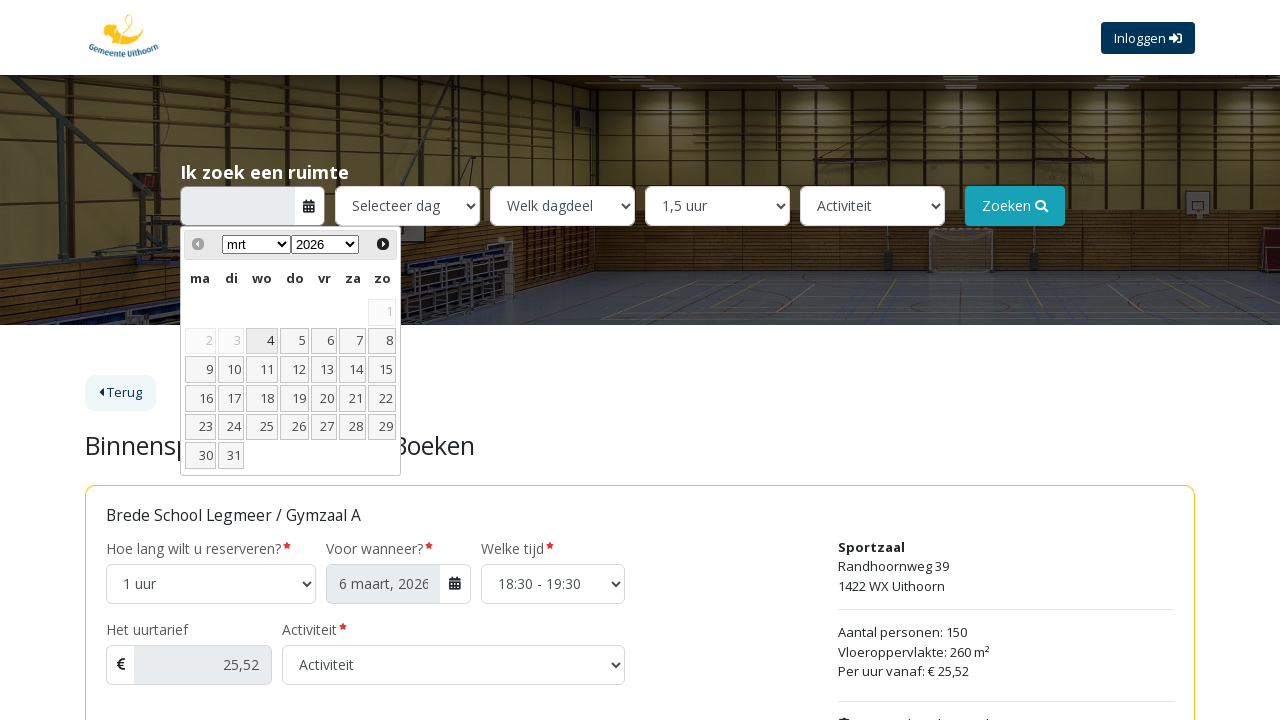

Set datepicker year to 2026 on .ui-datepicker select.ui-datepicker-year >> nth=0
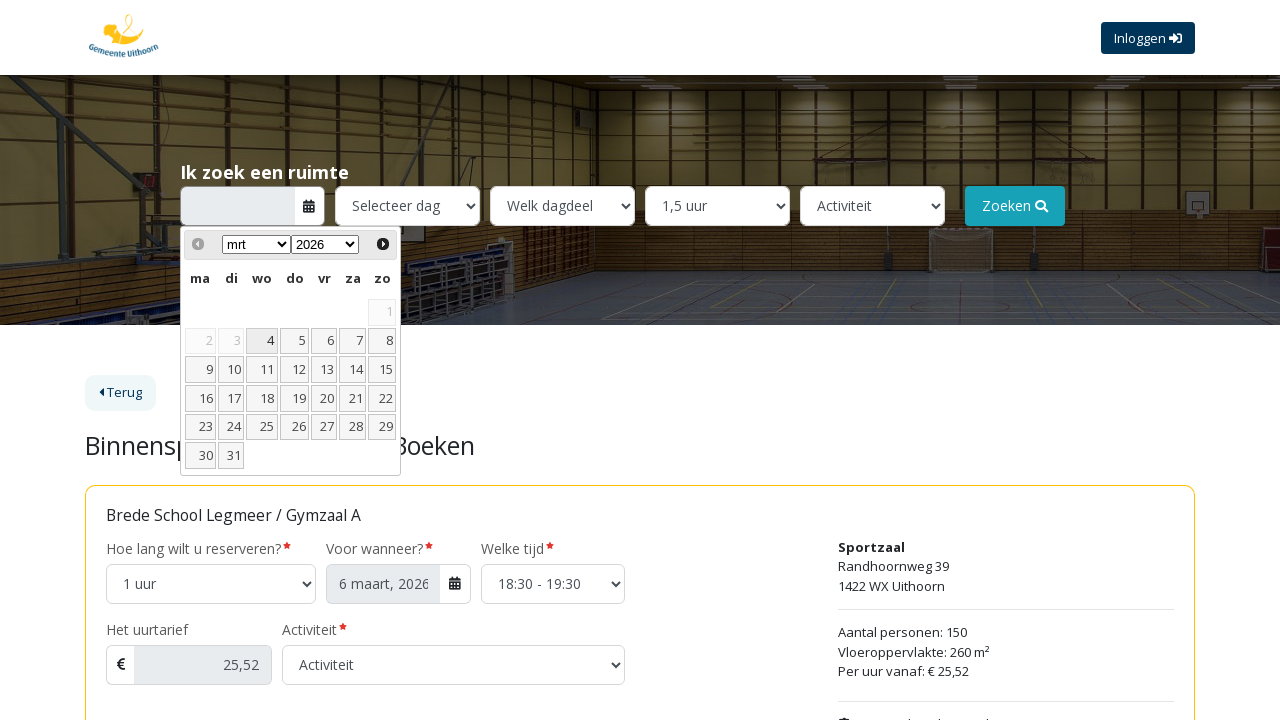

Set datepicker month to mrt on .ui-datepicker select.ui-datepicker-month >> nth=0
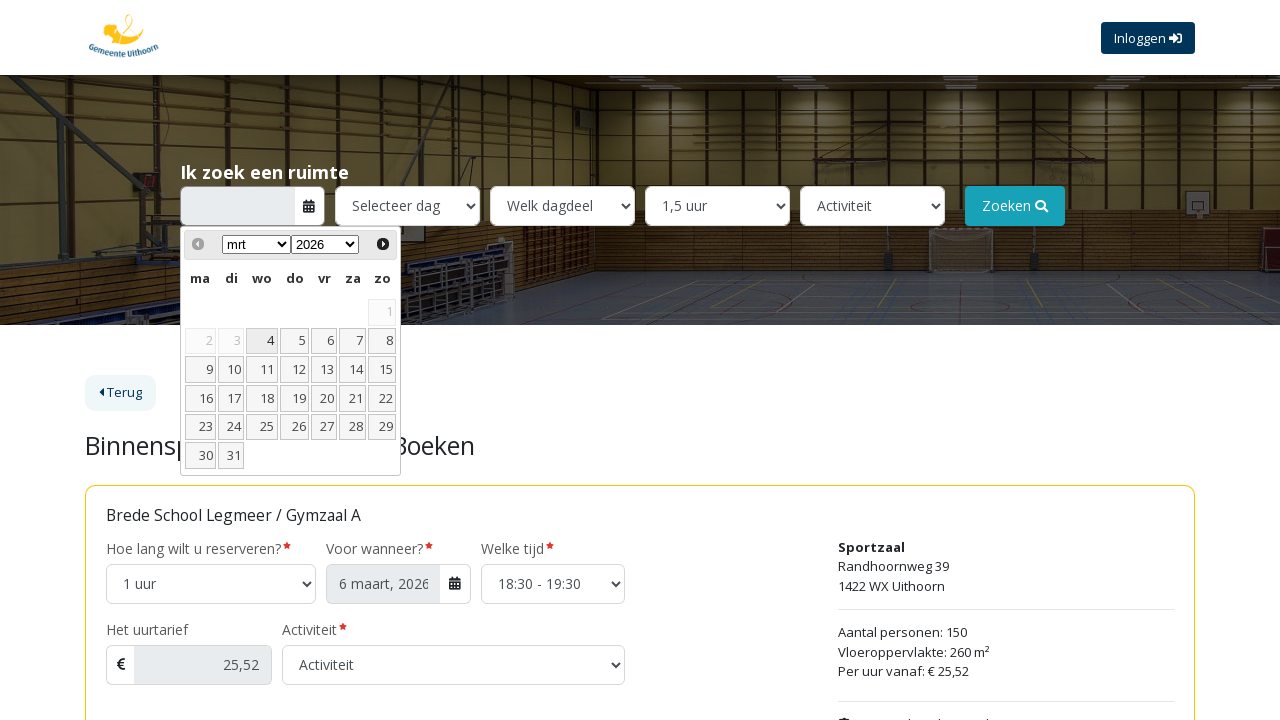

Waited for datepicker to render
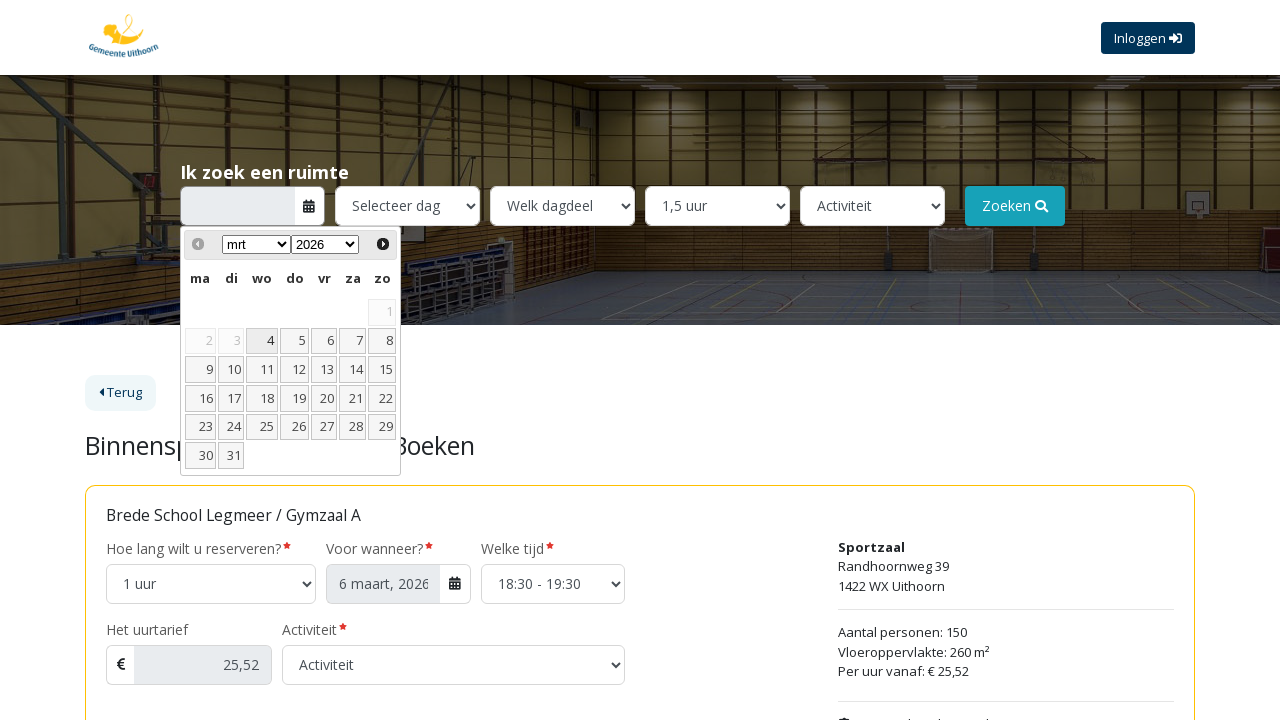

Selected date 16 mrt 2026 (Monday, 2 weeks ahead) at (200, 398) on .ui-datepicker .ui-datepicker-calendar >> a.ui-state-default >> nth=12
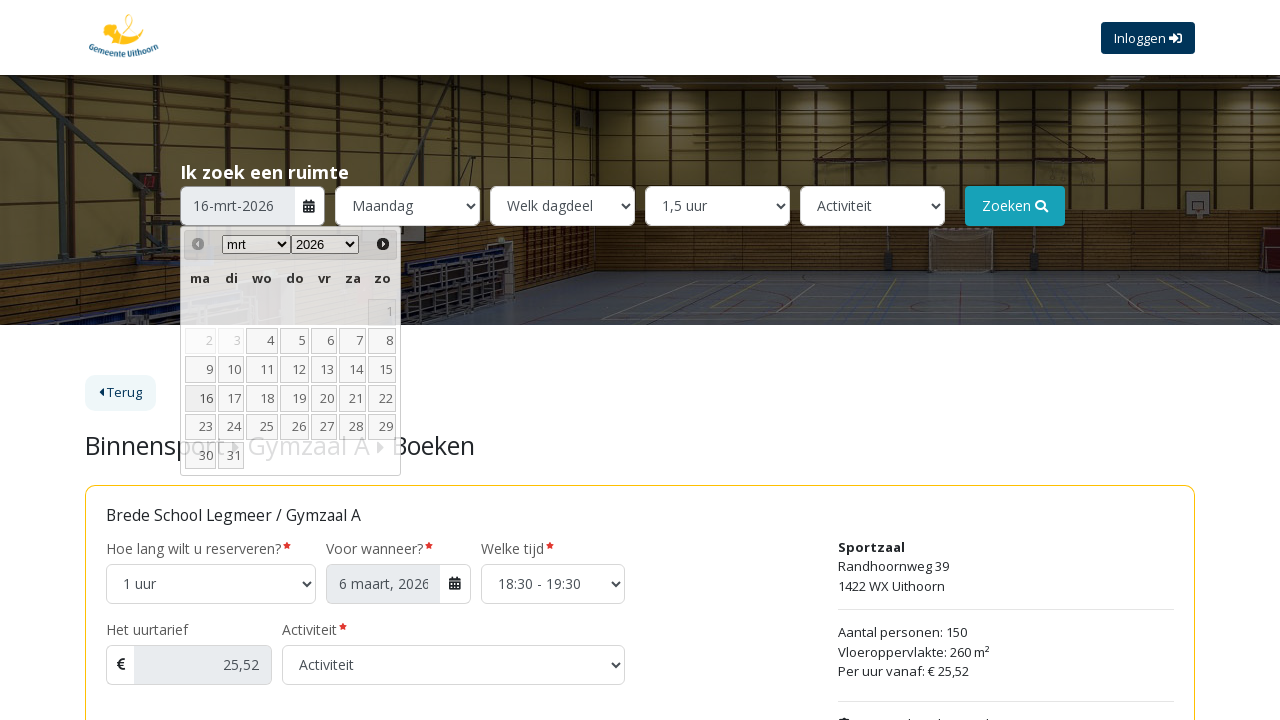

Waited for time slots to load
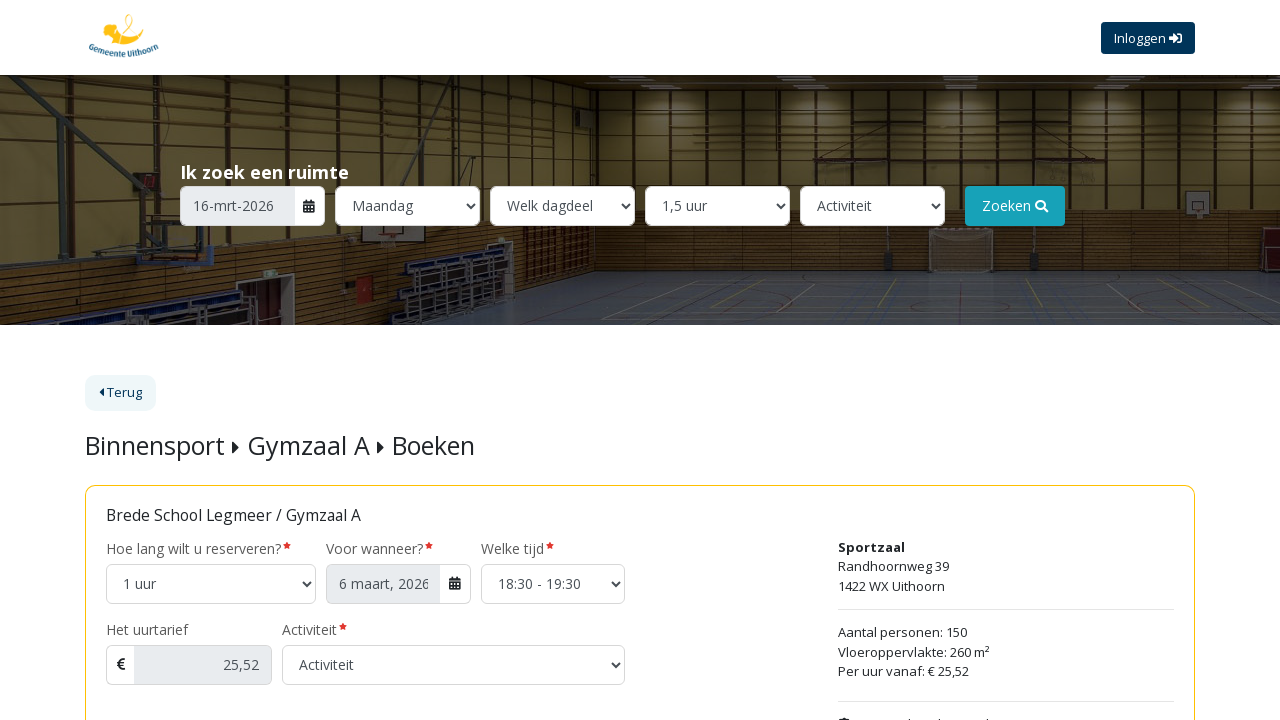

Selected time slot 20:00 on select >> nth=5
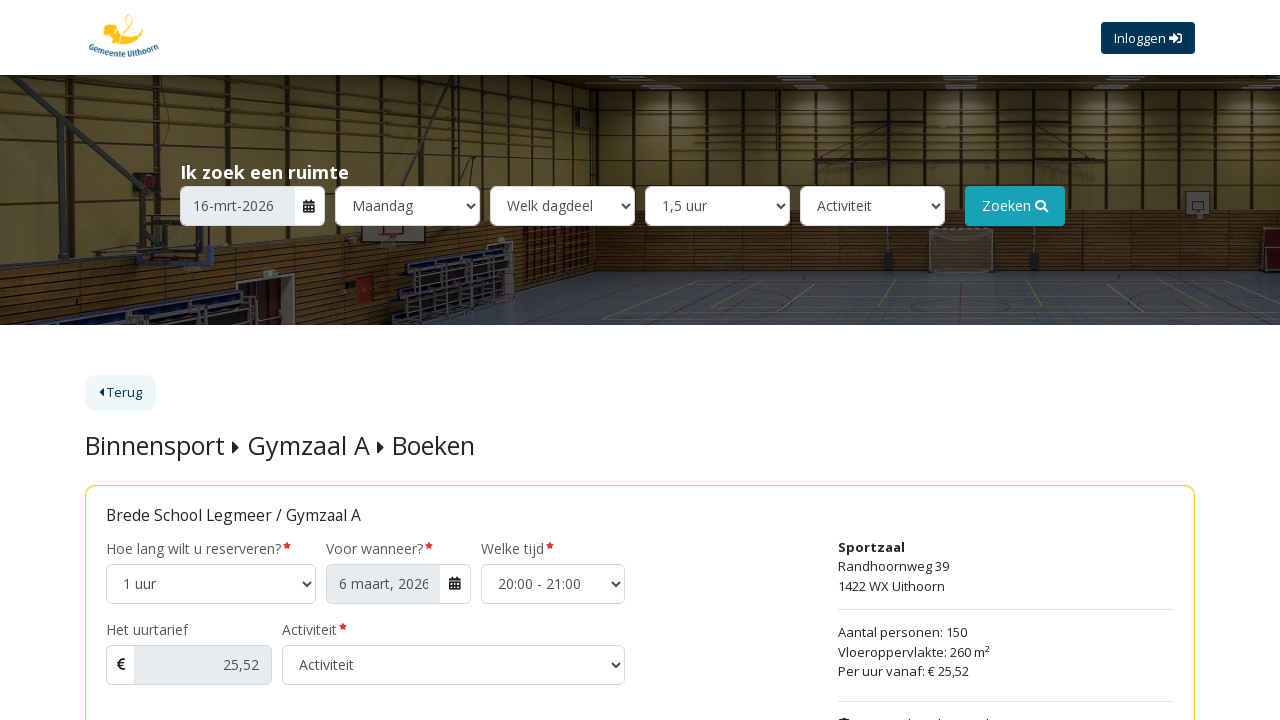

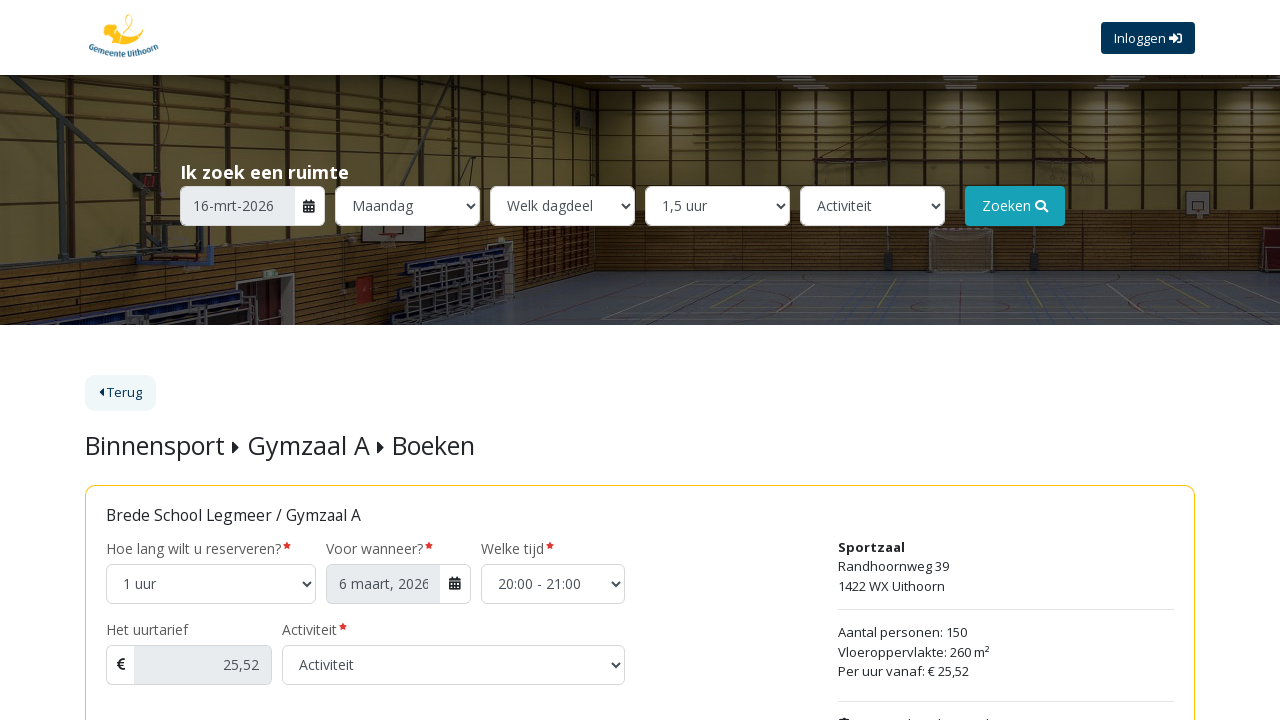